Tests right-click context menu functionality by right-clicking a button to open a context menu and then clicking the "Edit" option from the menu

Starting URL: https://swisnl.github.io/jQuery-contextMenu/demo.html

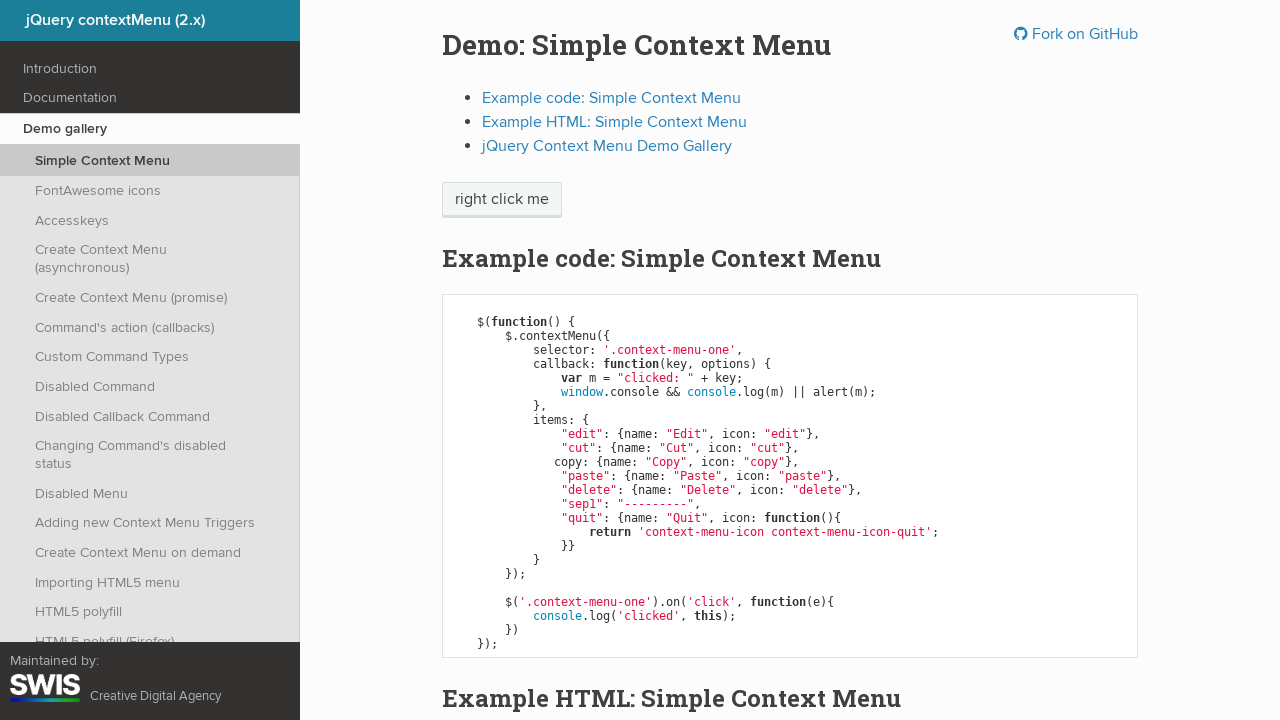

Right-clicked the context menu button to open context menu at (502, 200) on span.context-menu-one.btn.btn-neutral
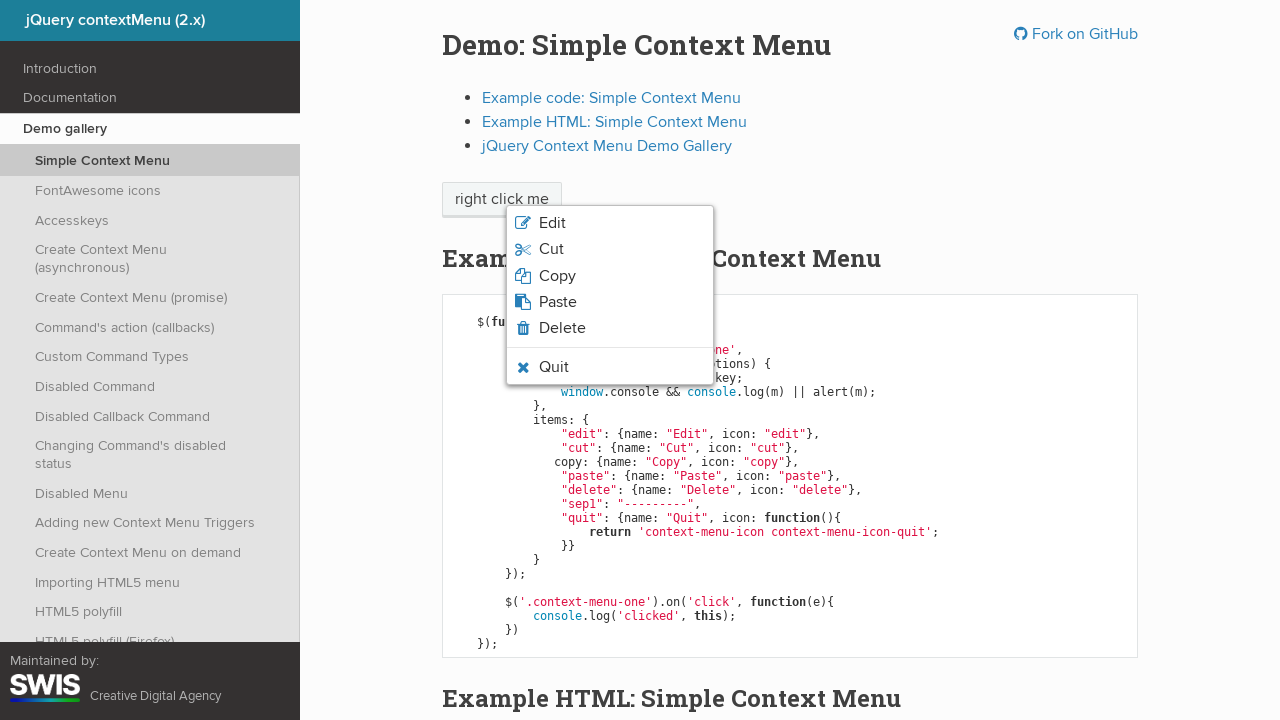

Context menu appeared and loaded
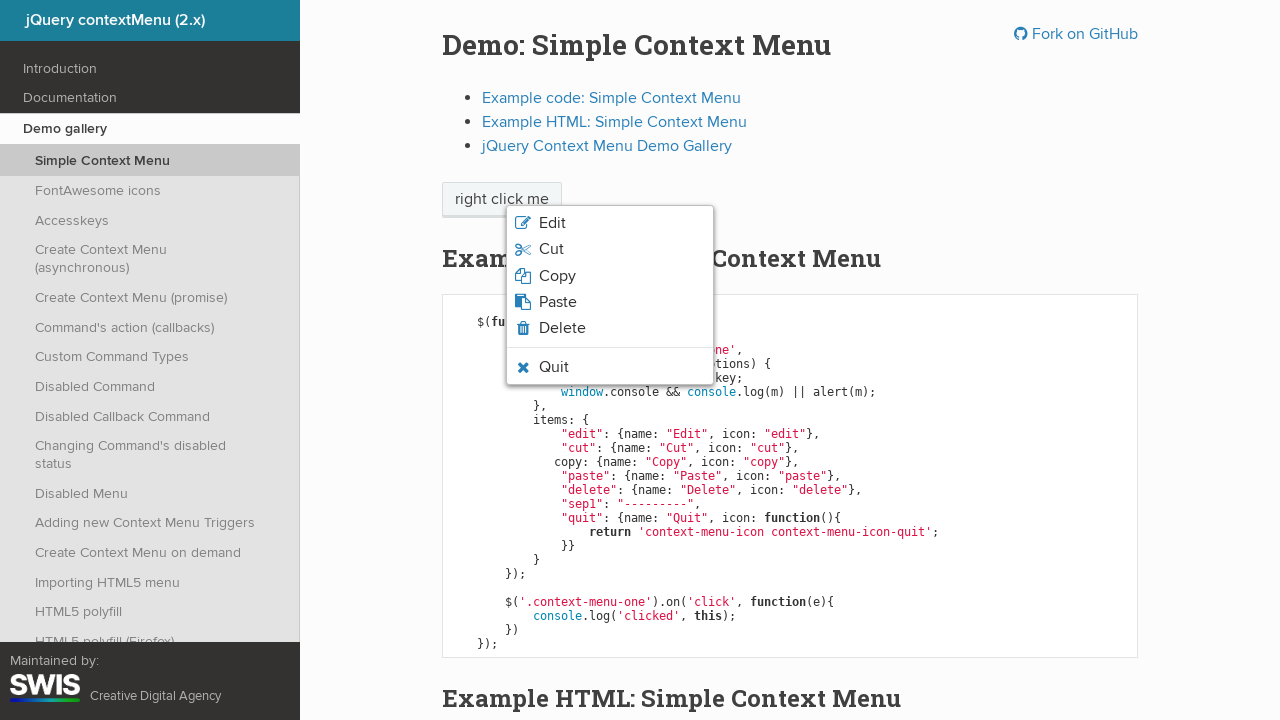

Clicked the 'Edit' option from the context menu at (610, 223) on ul.context-menu-list.context-menu-root li:has-text('Edit')
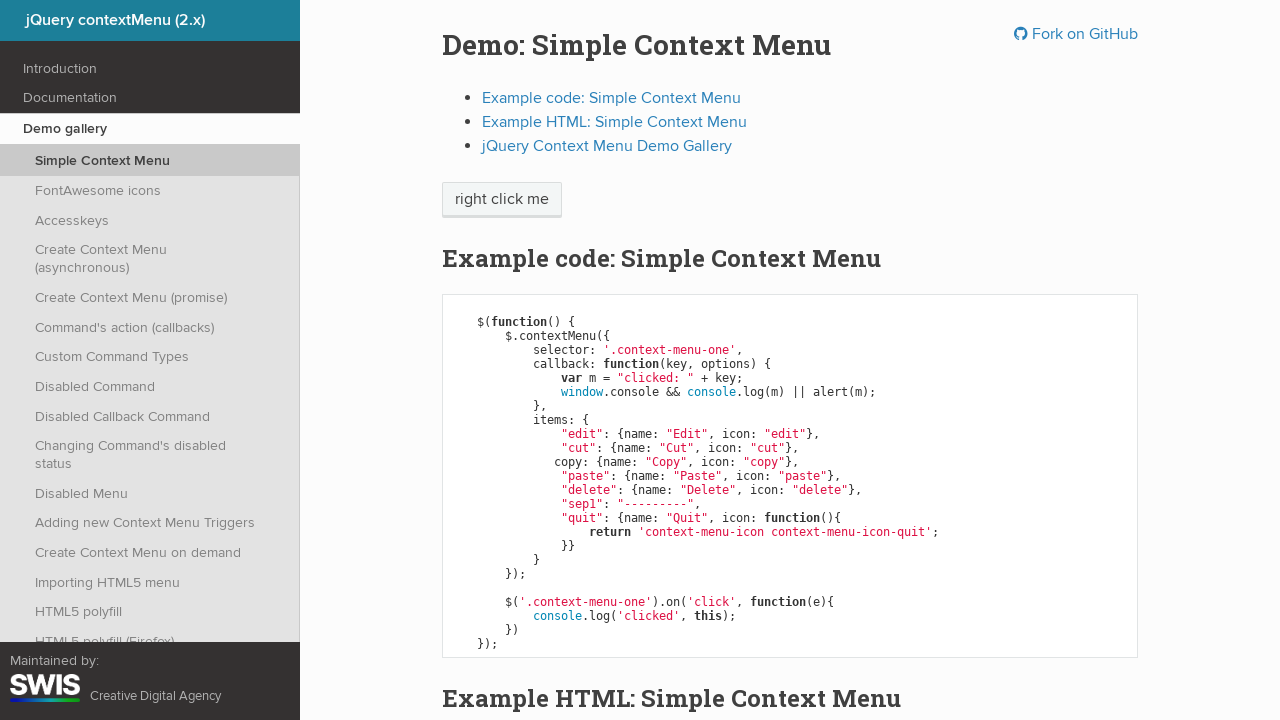

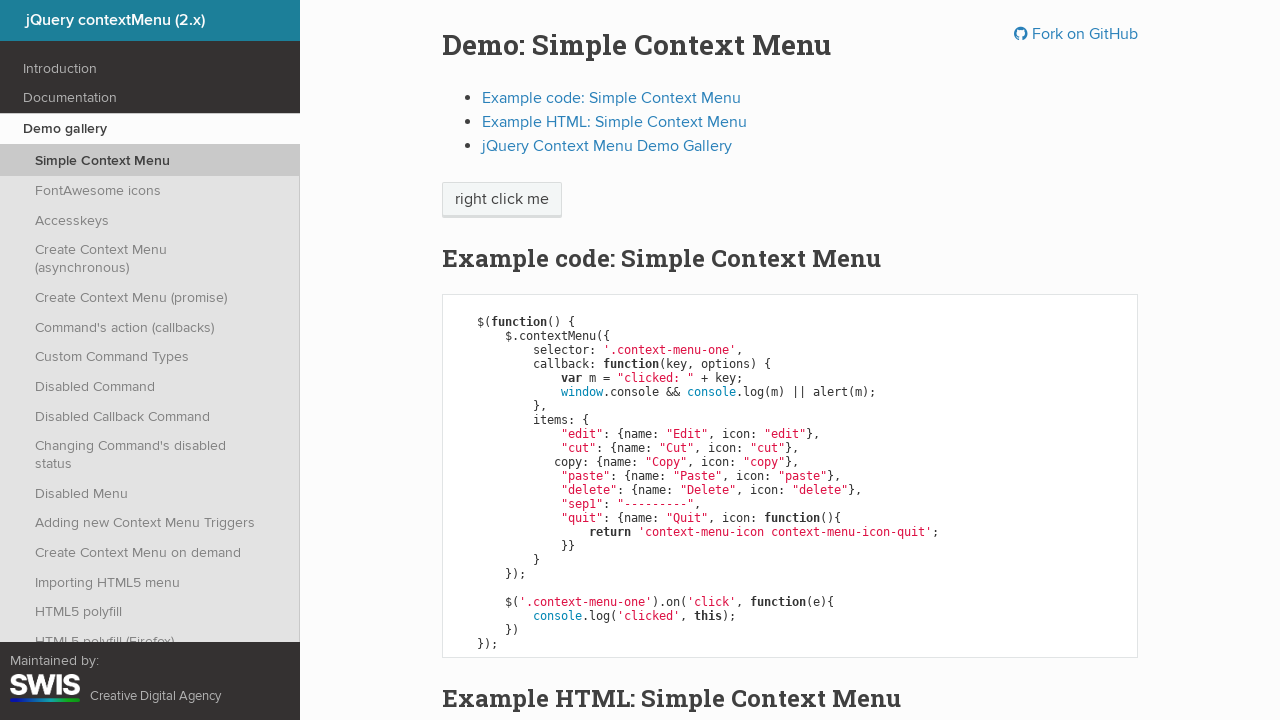